Tests that the patient registration form shows a validation error when trying to submit with empty fields

Starting URL: https://cadastro-medicos-pacientes-a4n9.vercel.app/pages/pacientes.html

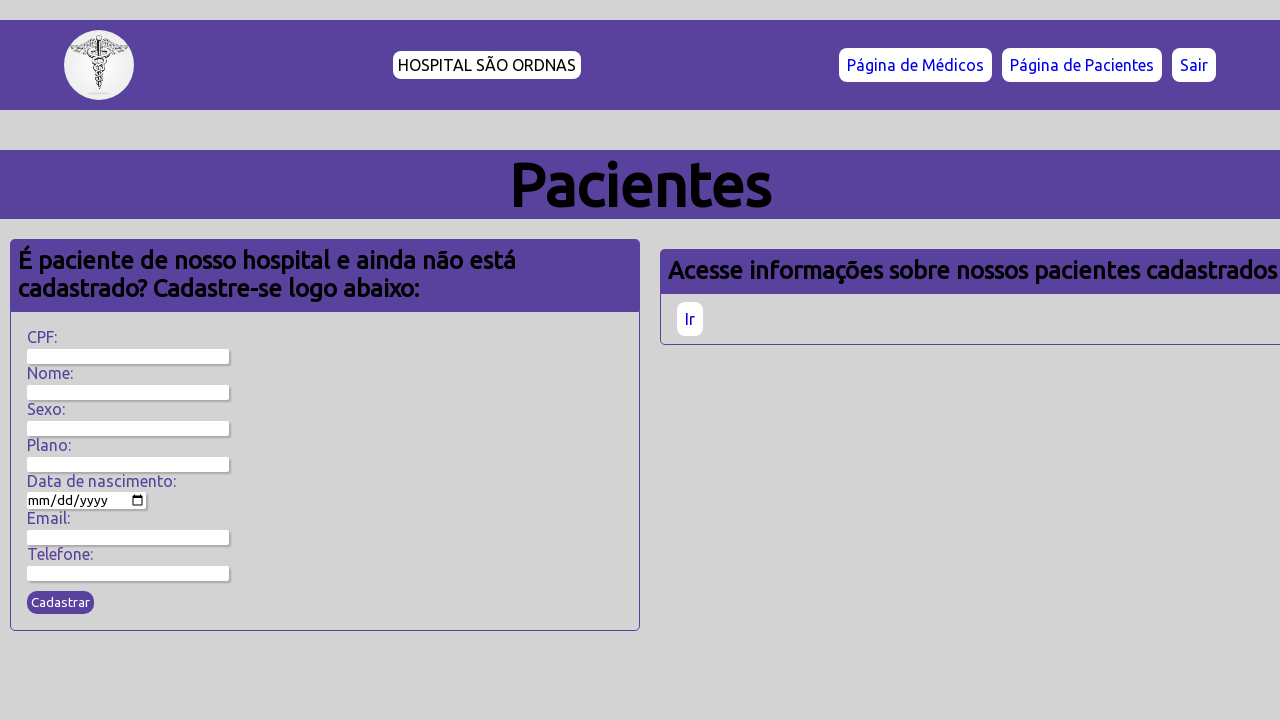

Clicked register/submit button without filling any fields at (60, 603) on button:has-text('Cadastrar'), input[type='submit'], button[type='submit']
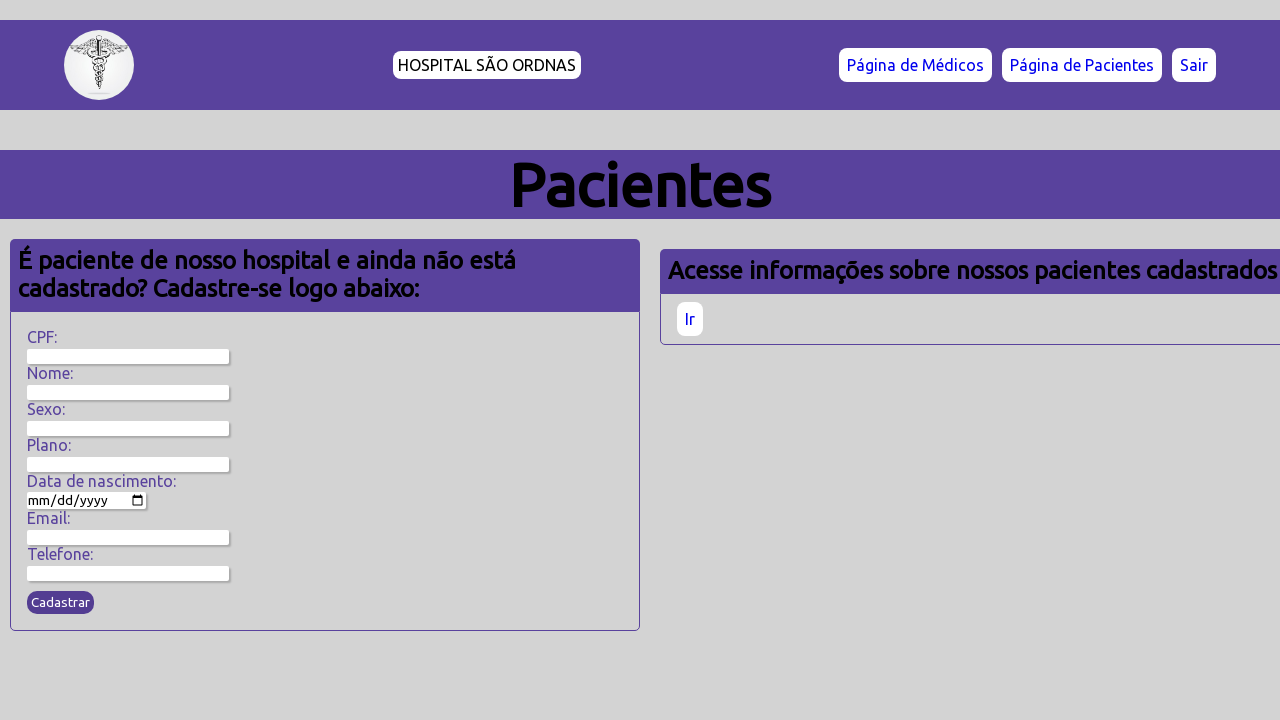

Waited 1 second for alert to appear
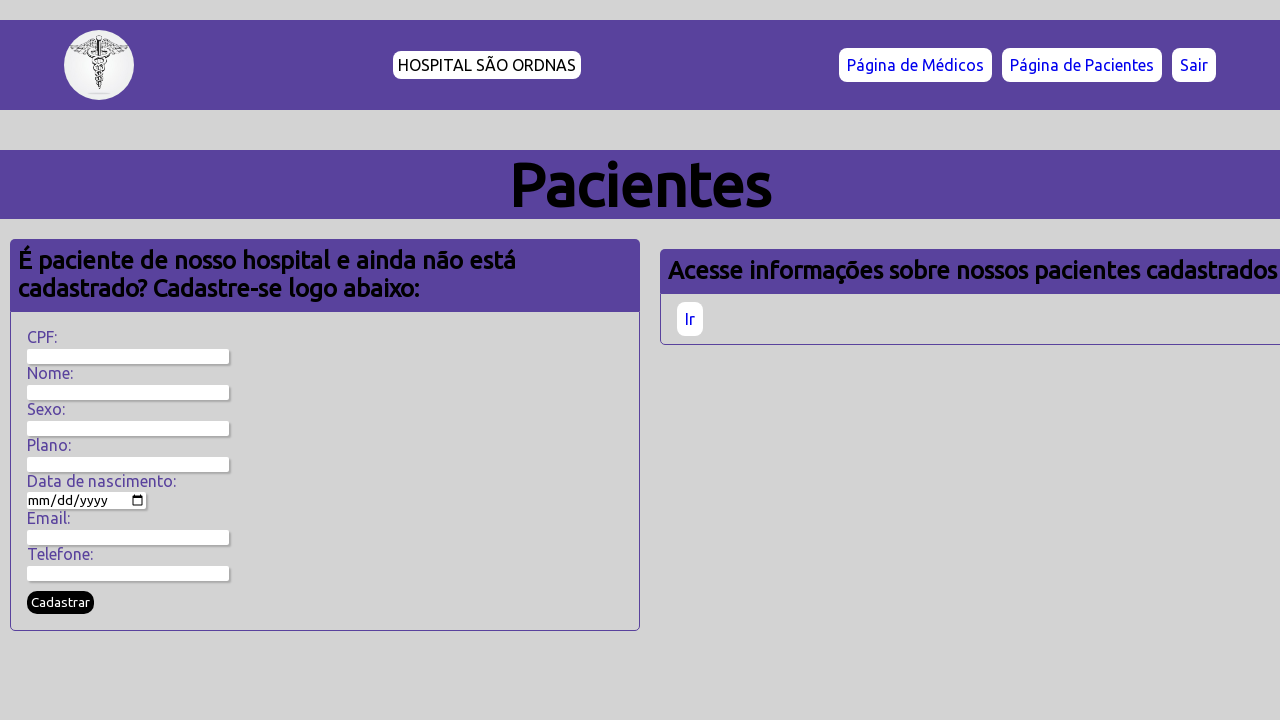

Retrieved alert message from window object
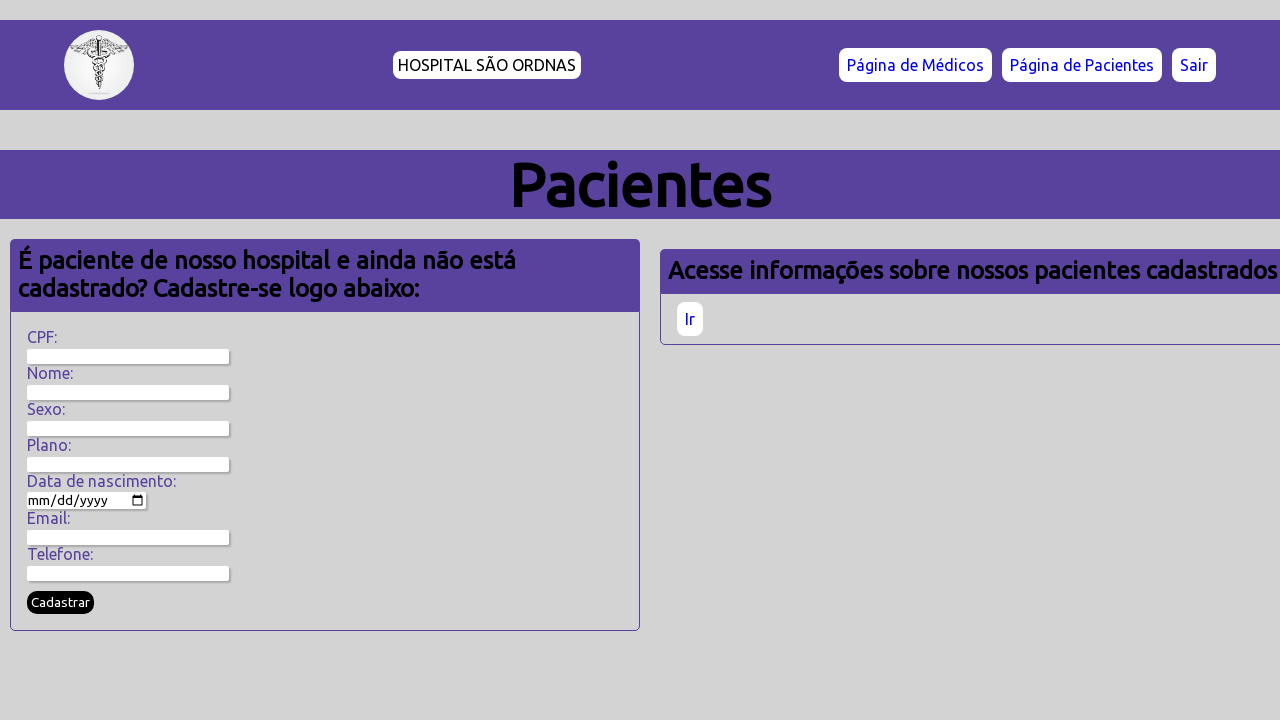

Registered dialog handler to validate error message
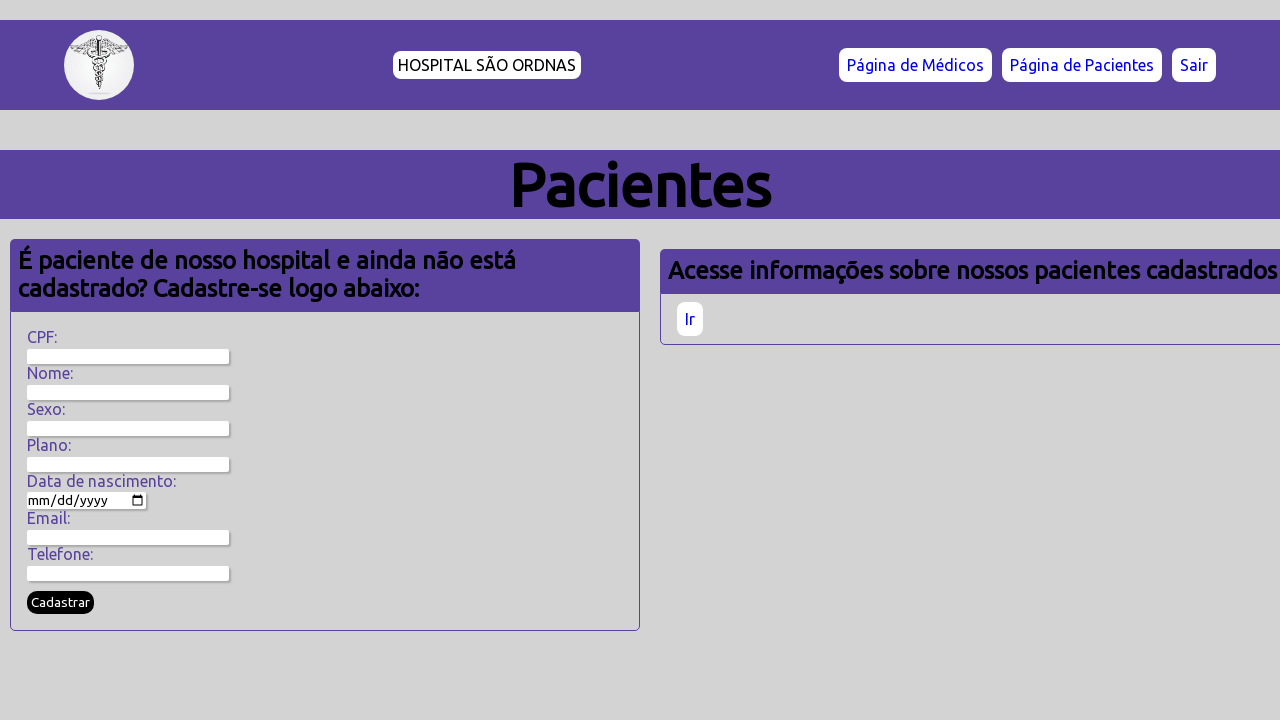

Attached dialog event listener
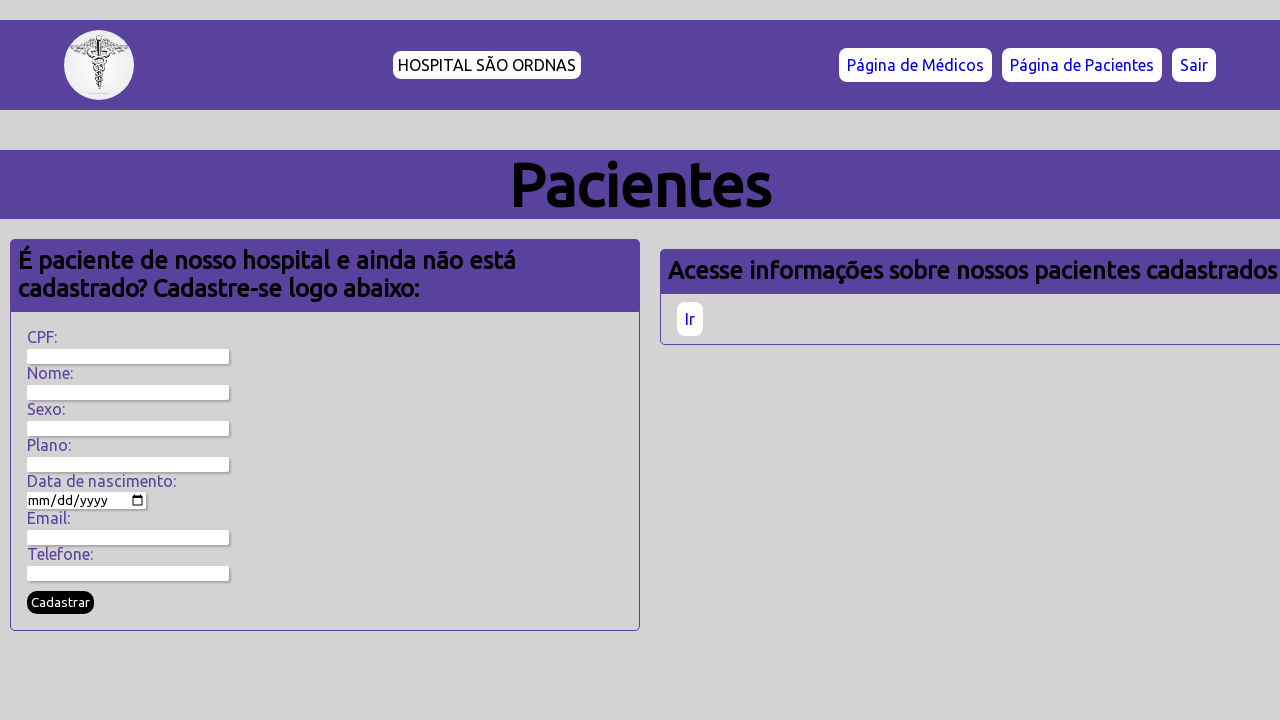

Clicked register/submit button again to trigger validation error at (60, 603) on button:has-text('Cadastrar'), input[type='submit'], button[type='submit']
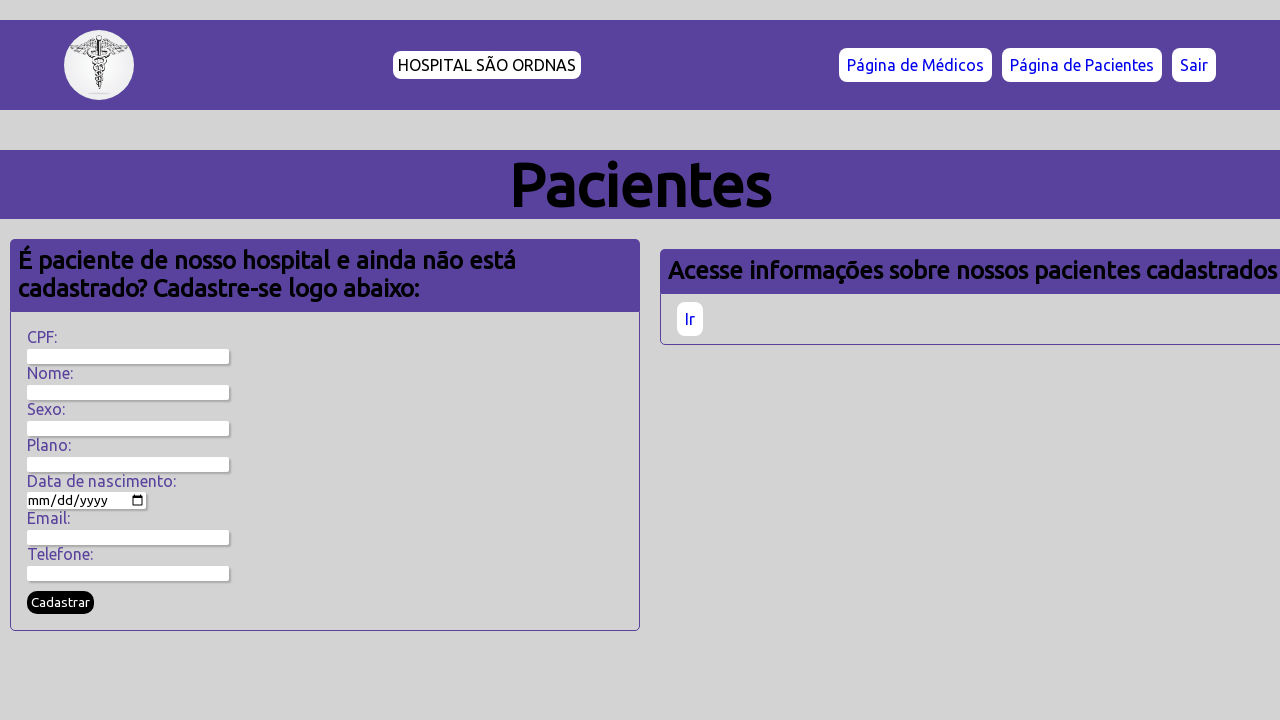

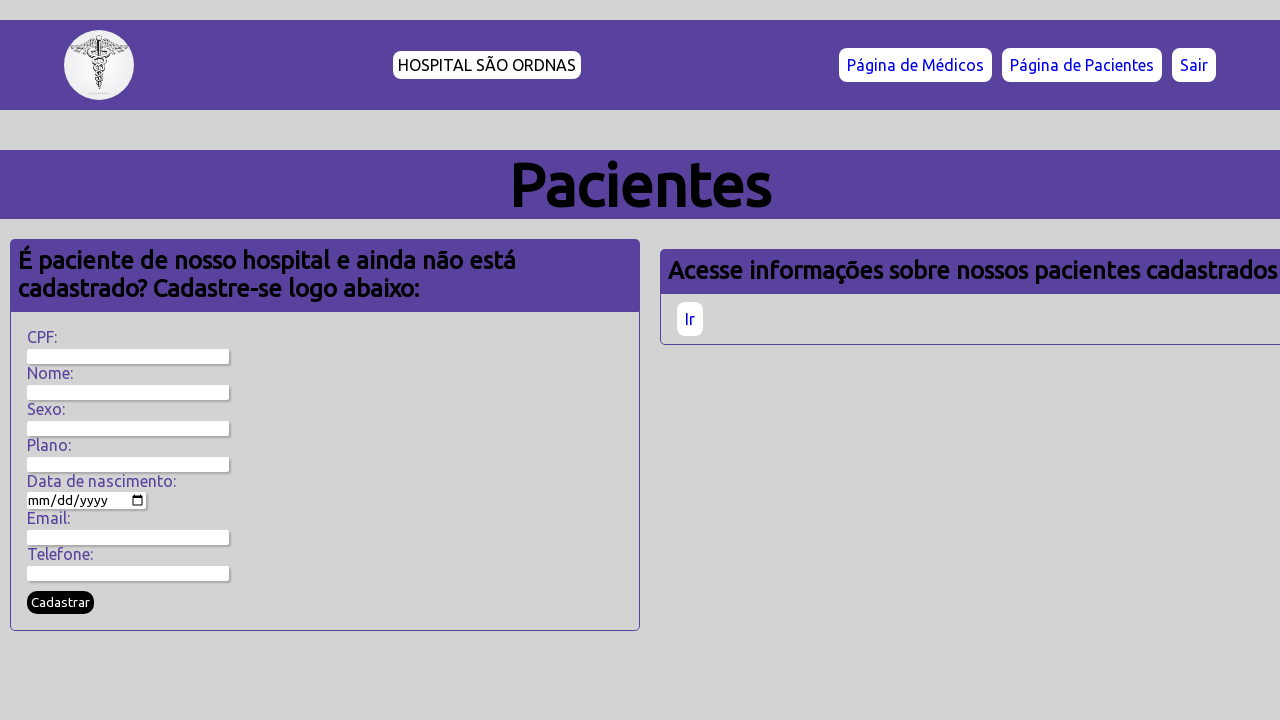